Tests a delayed element appearance by clicking a "Try Me" button and waiting for a delayed text element to become visible on the page

Starting URL: https://qavbox.github.io/demo/delay/

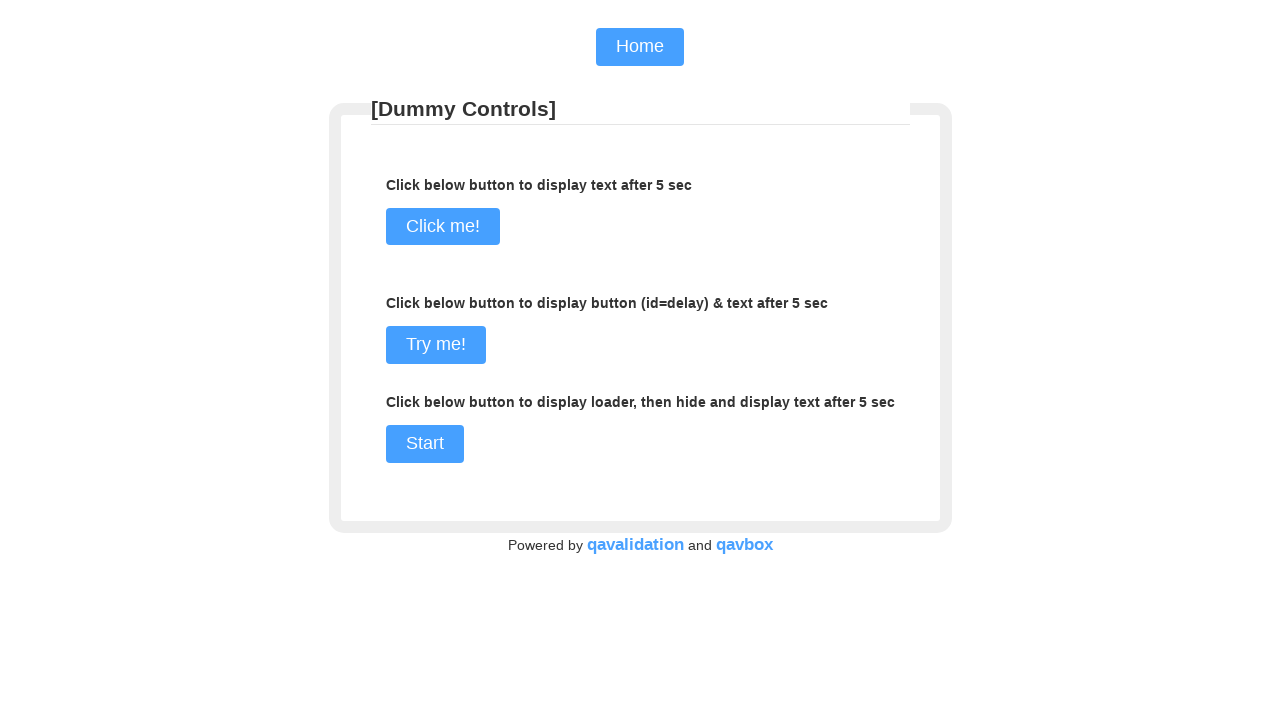

Clicked the 'Try Me' button at (436, 345) on input[name='commit1']
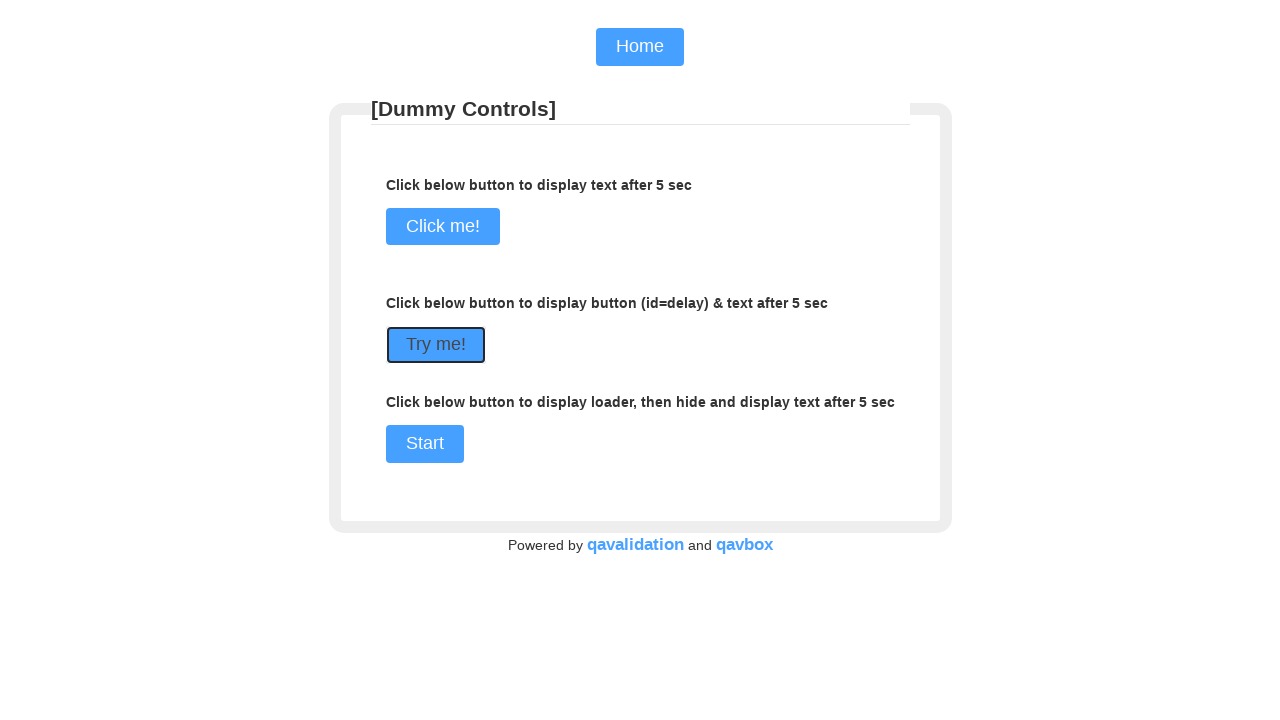

Waited for delayed element to become visible
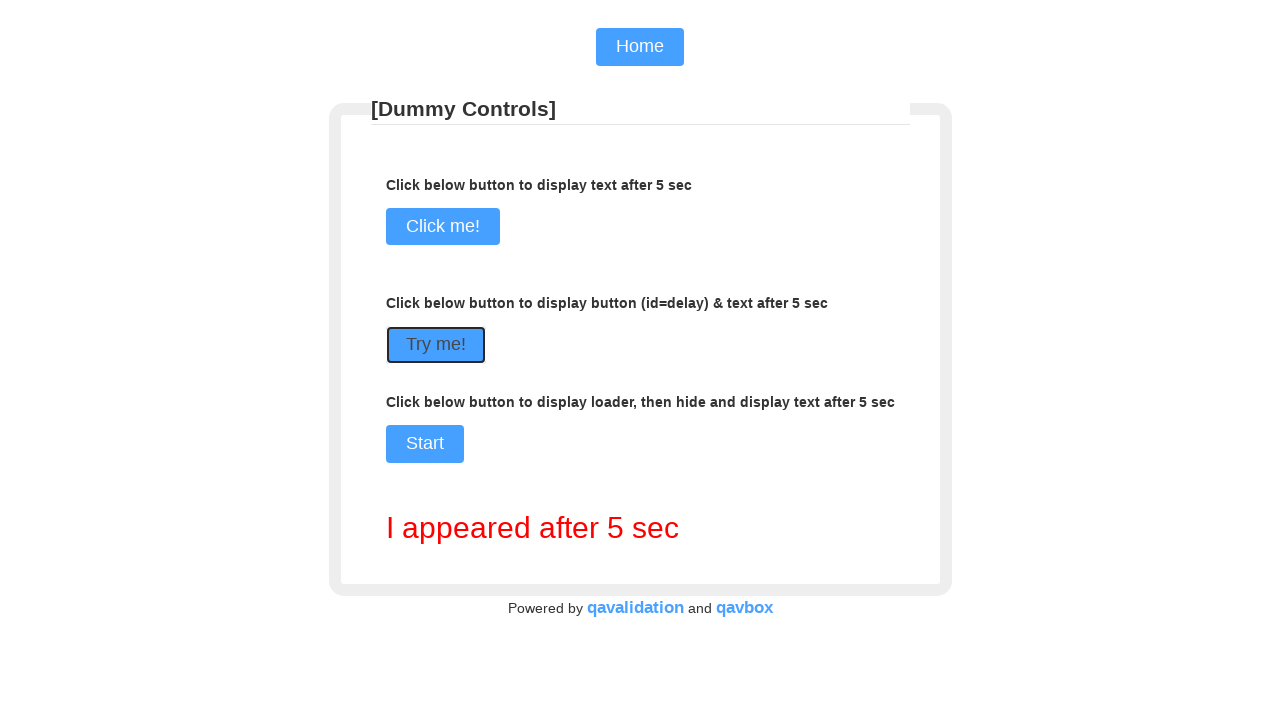

Located the delayed text element
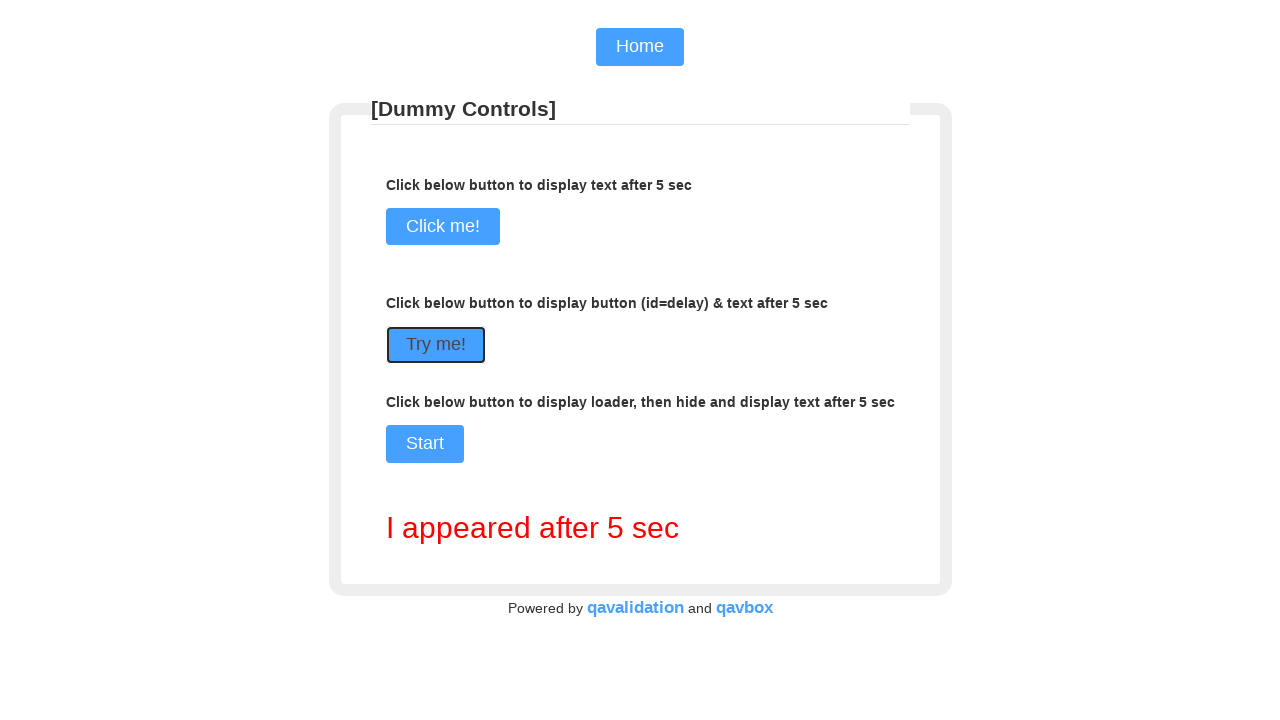

Retrieved and printed the delayed element's text content
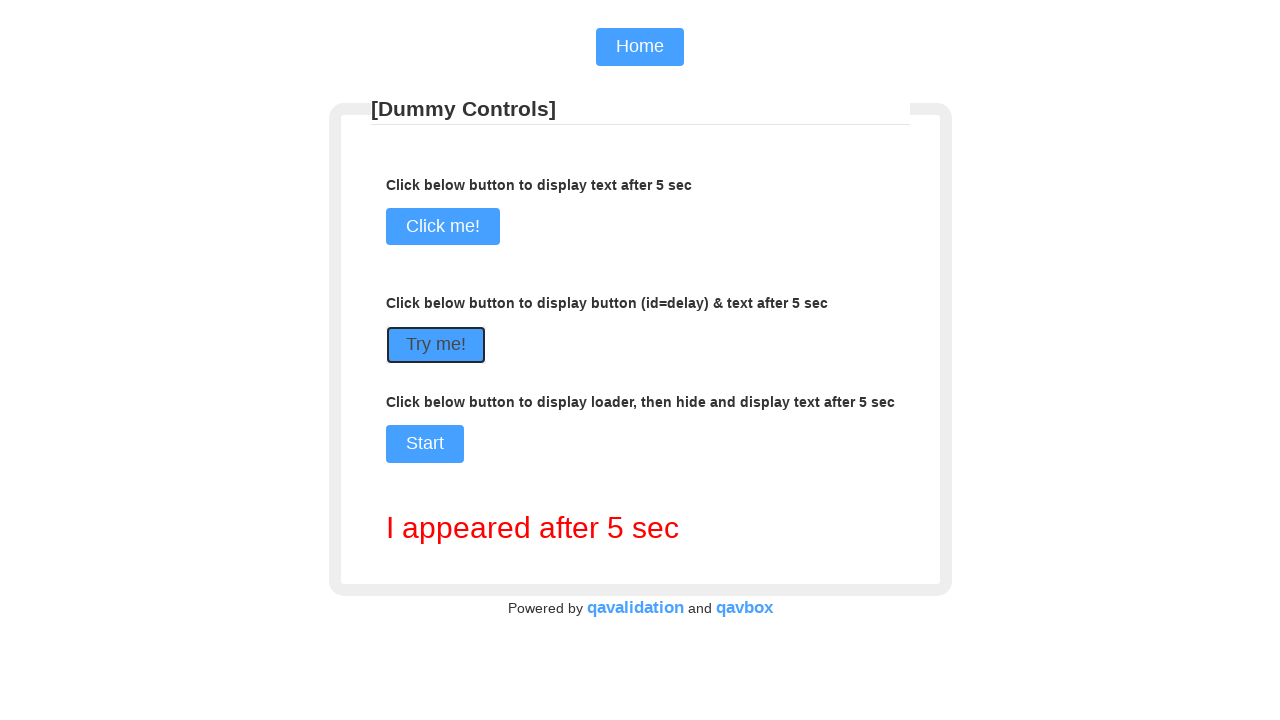

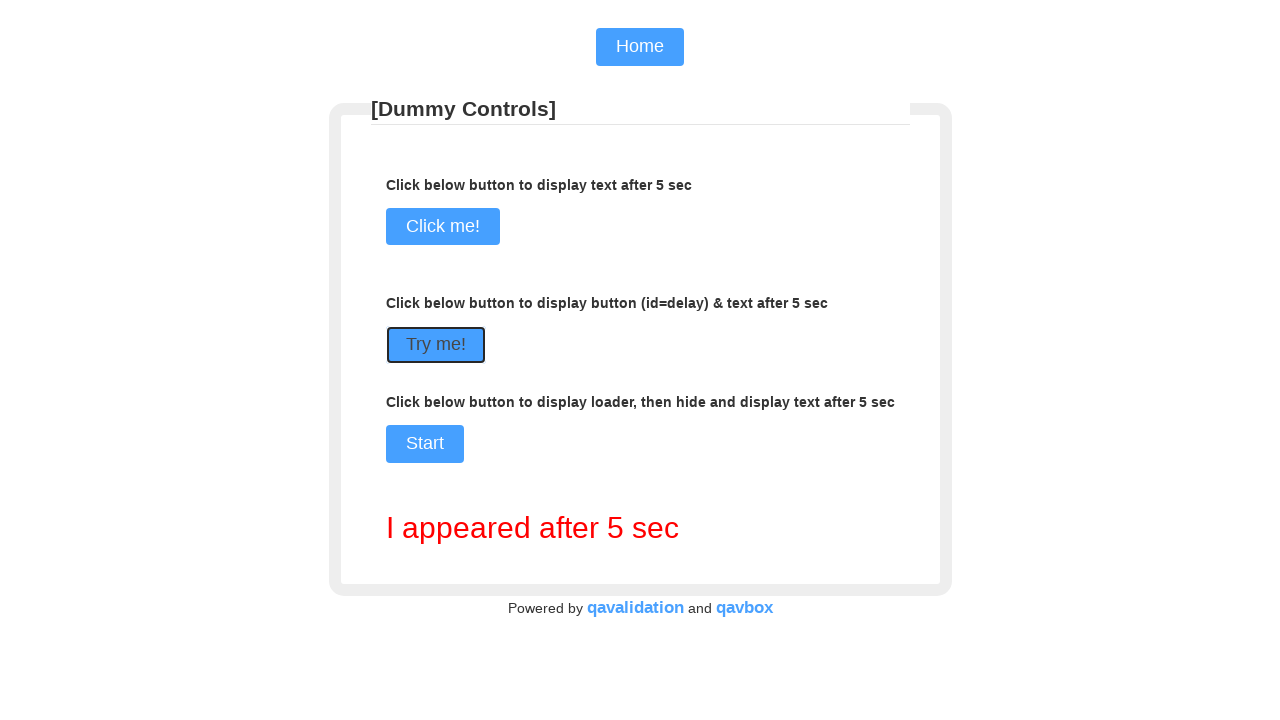